Tests radio button functionality by selecting the Male radio button on a registration form demo page

Starting URL: https://demo.automationtesting.in/Register.html

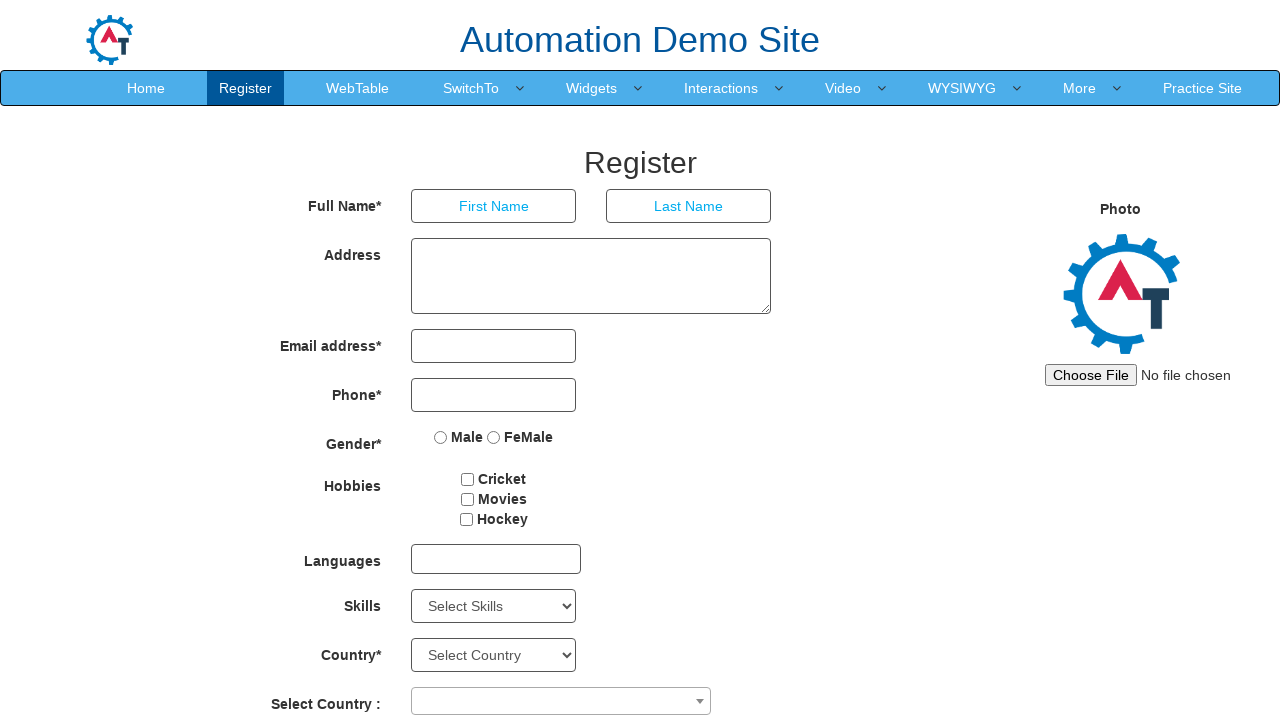

Located the Male radio button
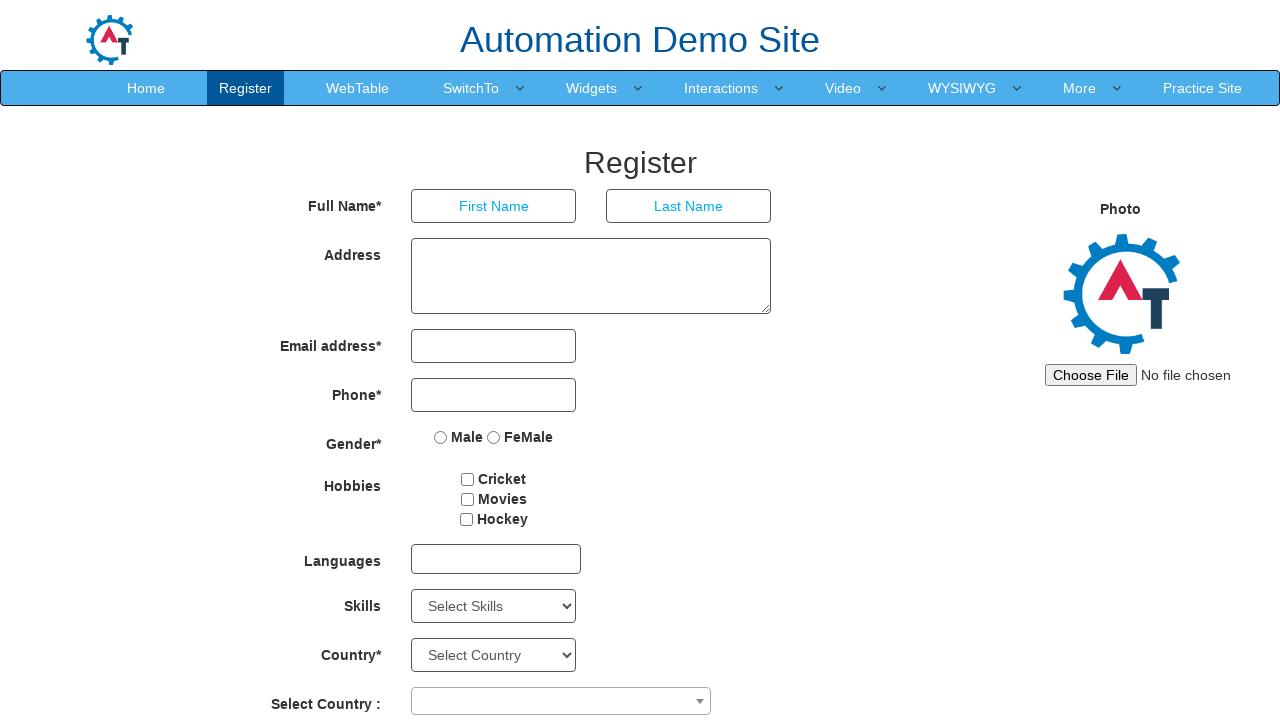

Verified Male radio button is not checked
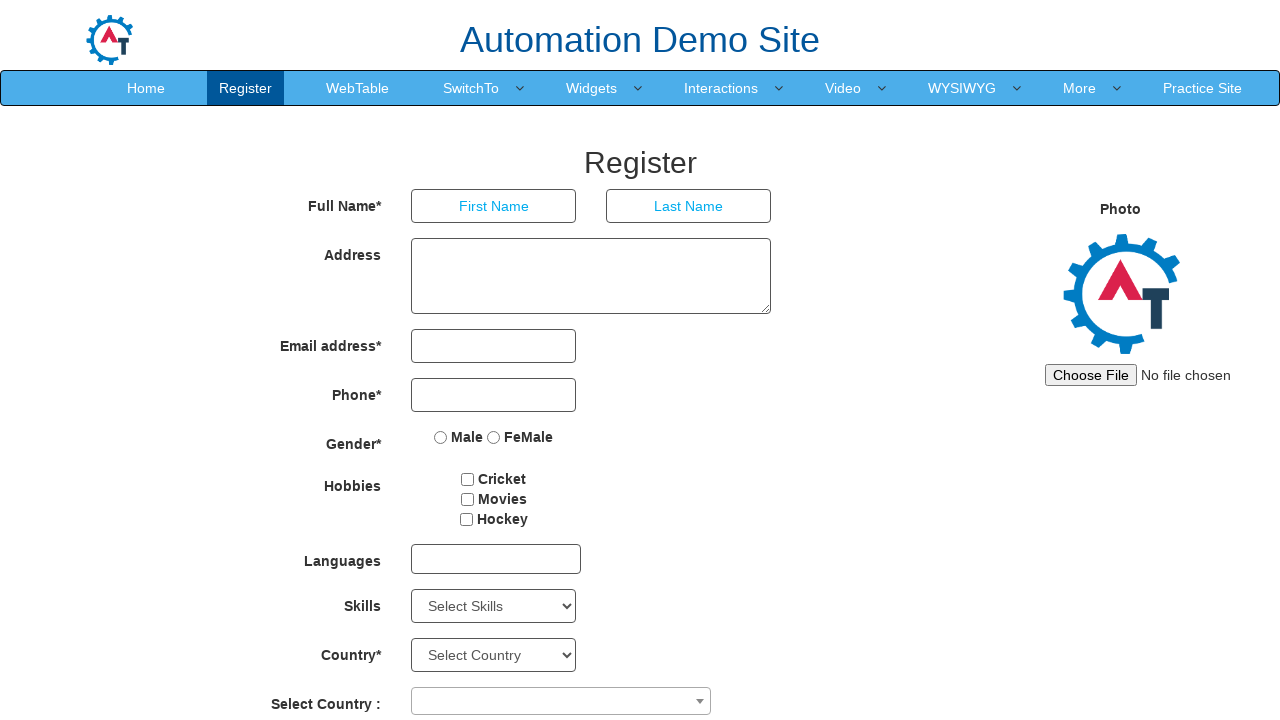

Selected the Male radio button at (441, 437) on internal:label="Male"s
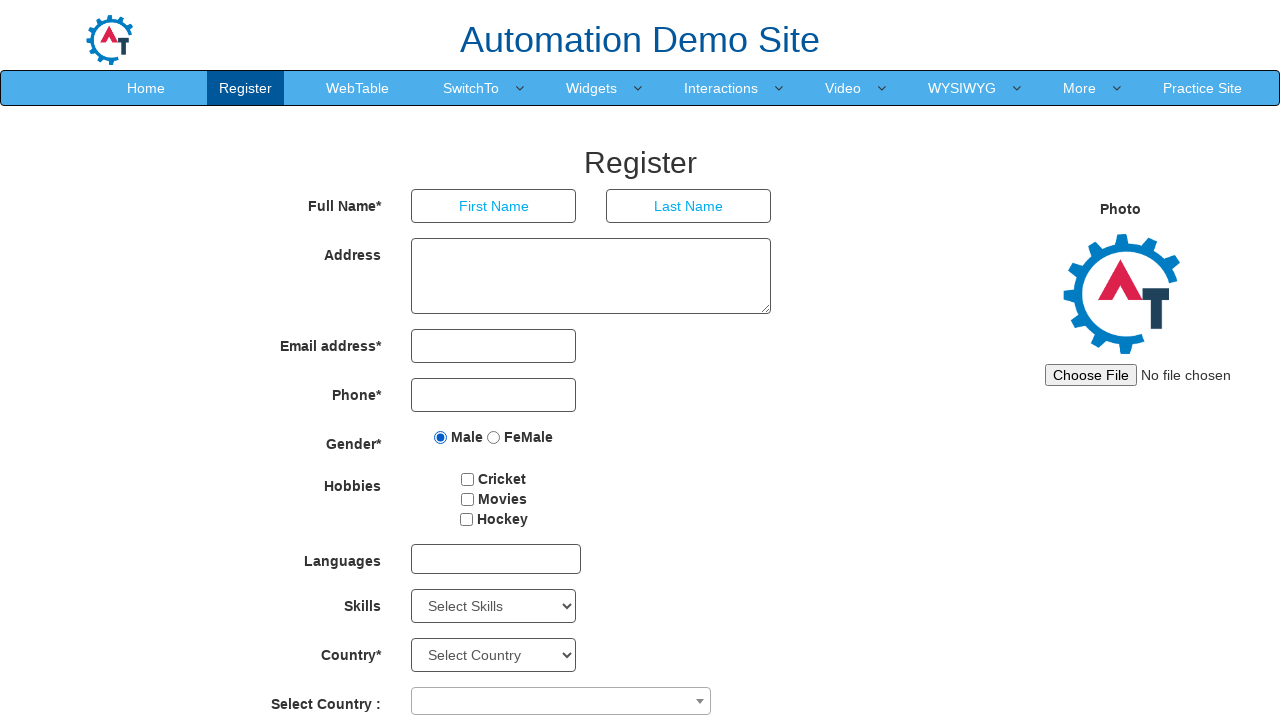

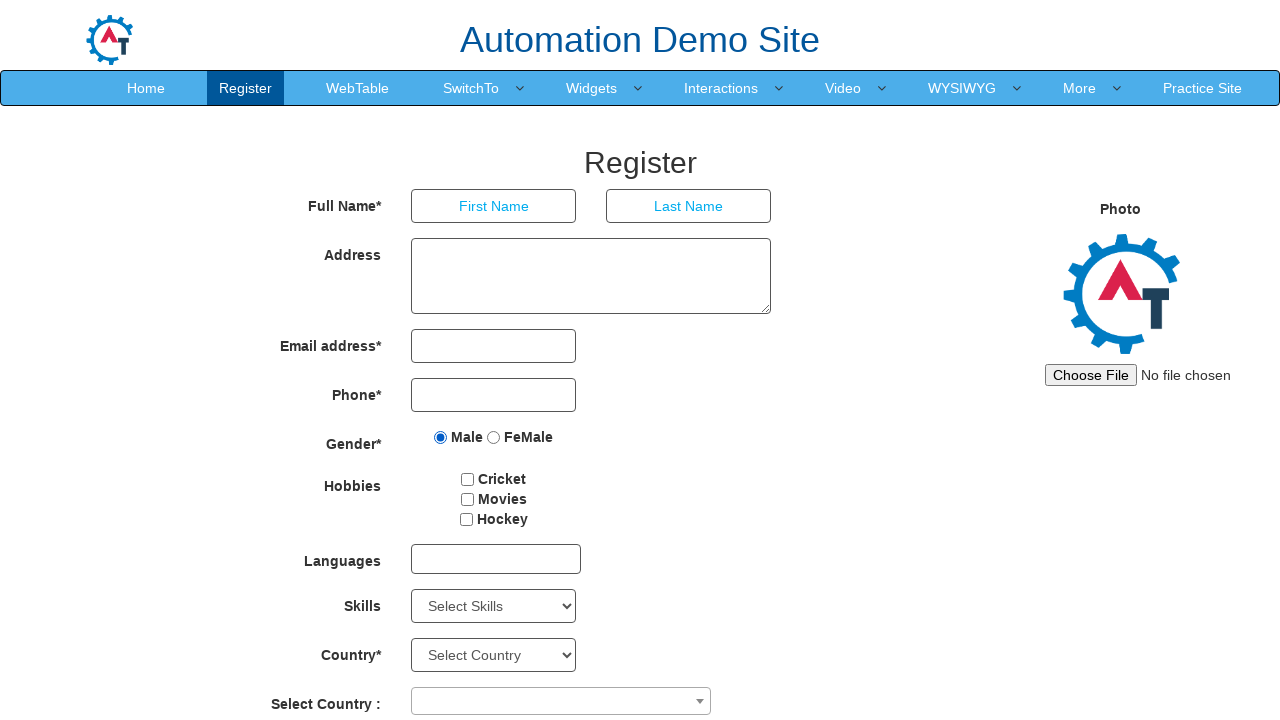